Tests a jQuery UI price range slider by dragging both slider handles to adjust the price range

Starting URL: https://www.jqueryscript.net/demo/Price-Range-Slider-jQuery-UI/

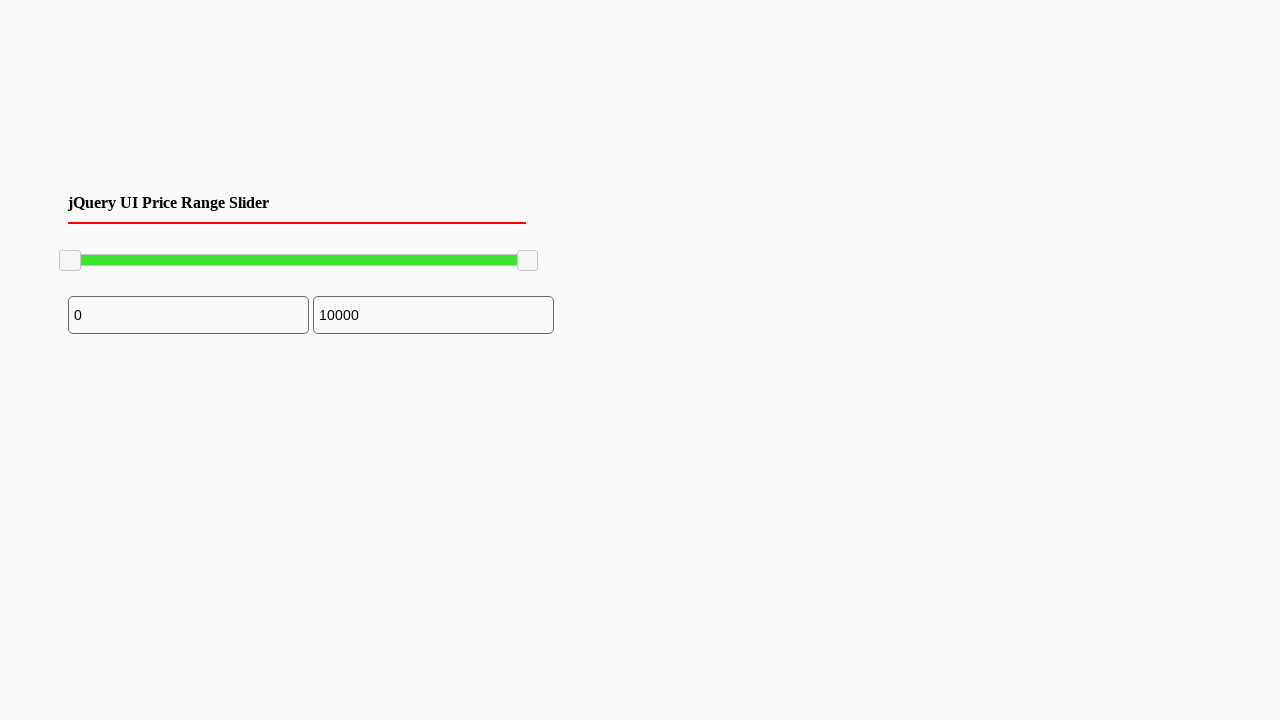

Waited for start slider handle to be present
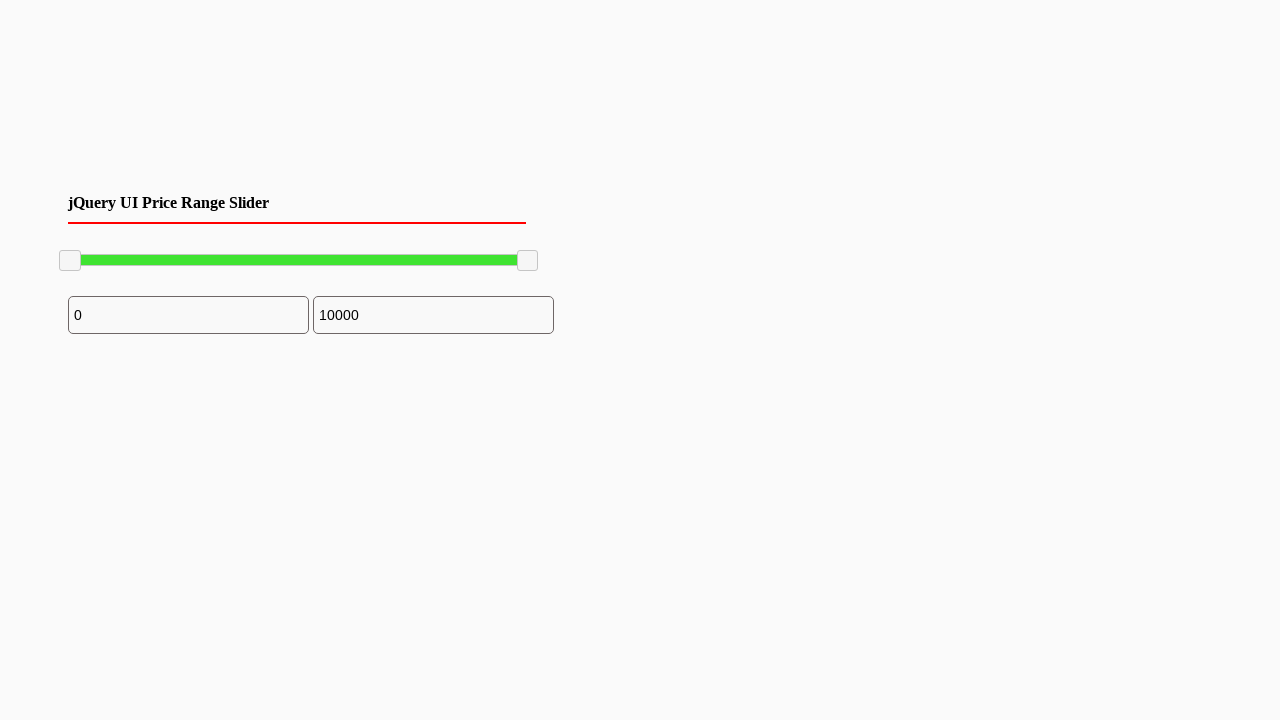

Waited for stop slider handle to be present
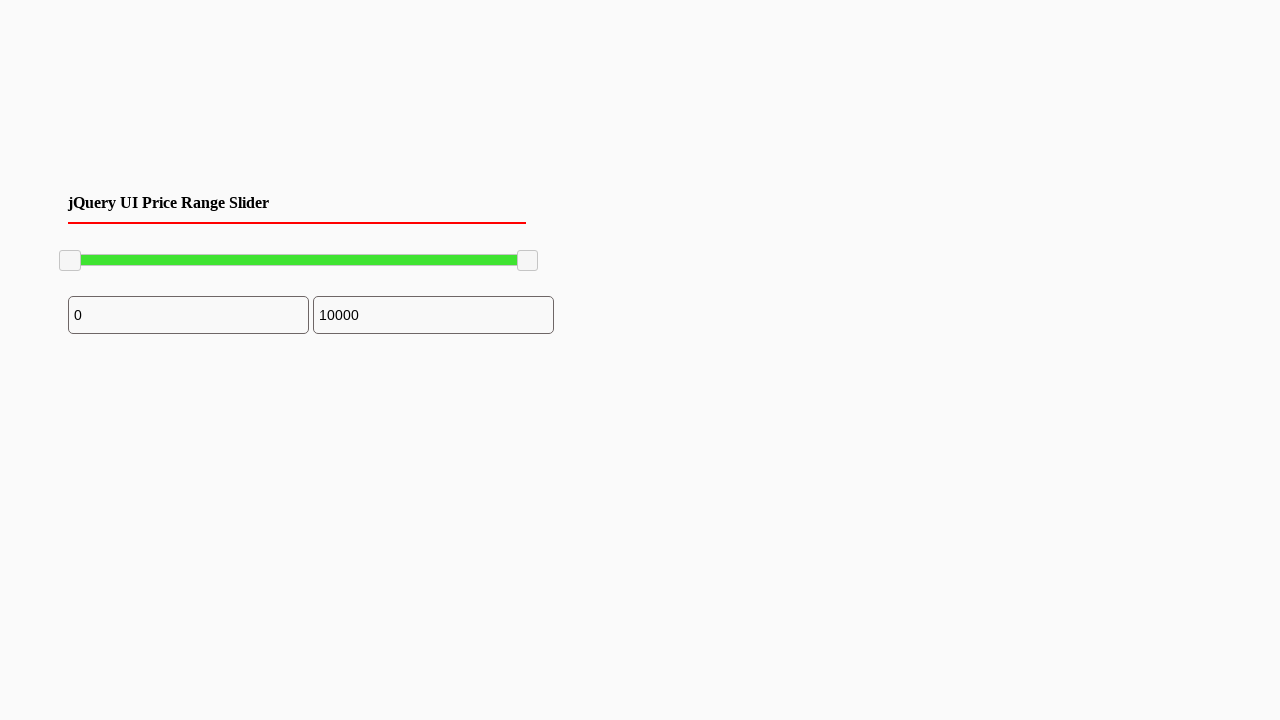

Retrieved bounding box for start slider handle
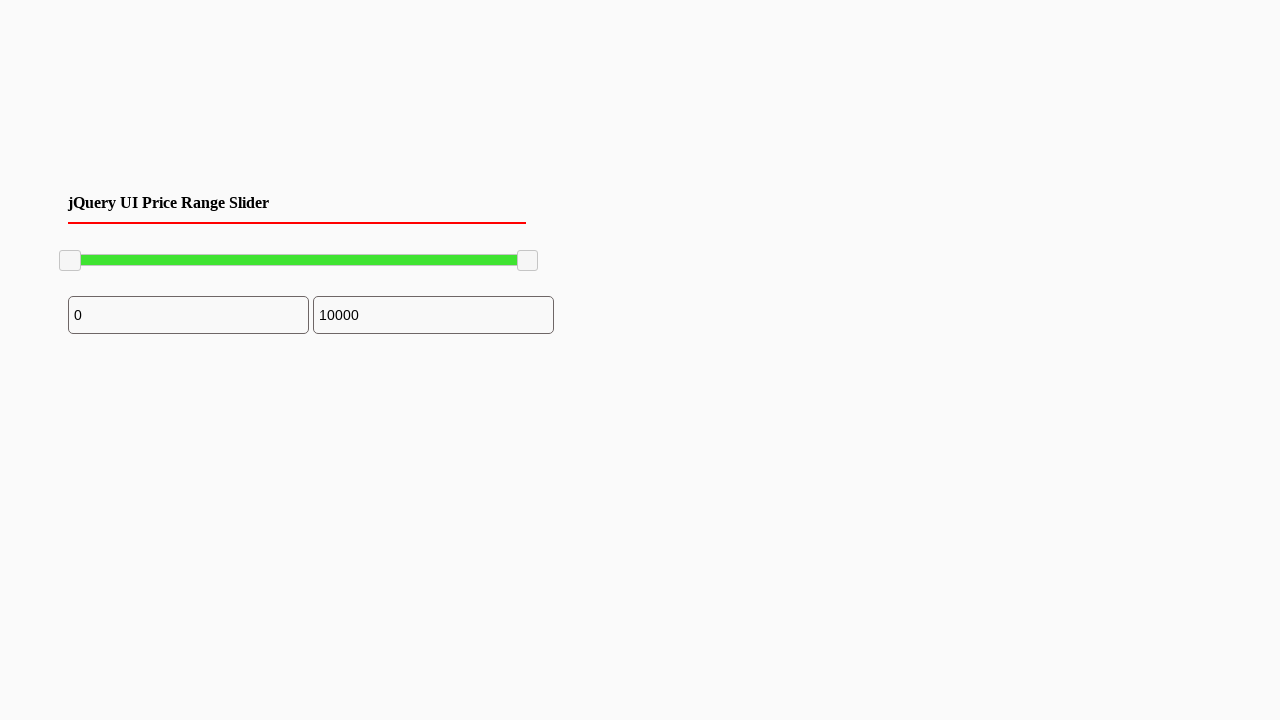

Retrieved bounding box for stop slider handle
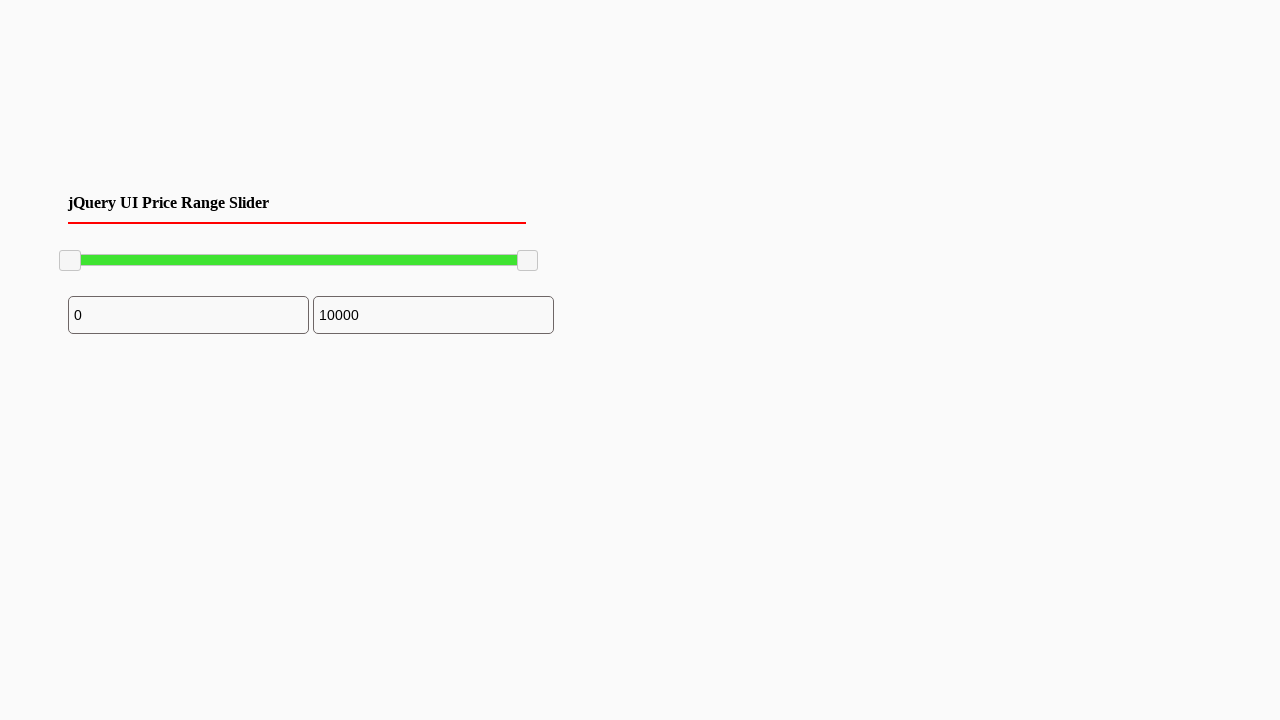

Moved mouse to start slider handle position at (70, 261)
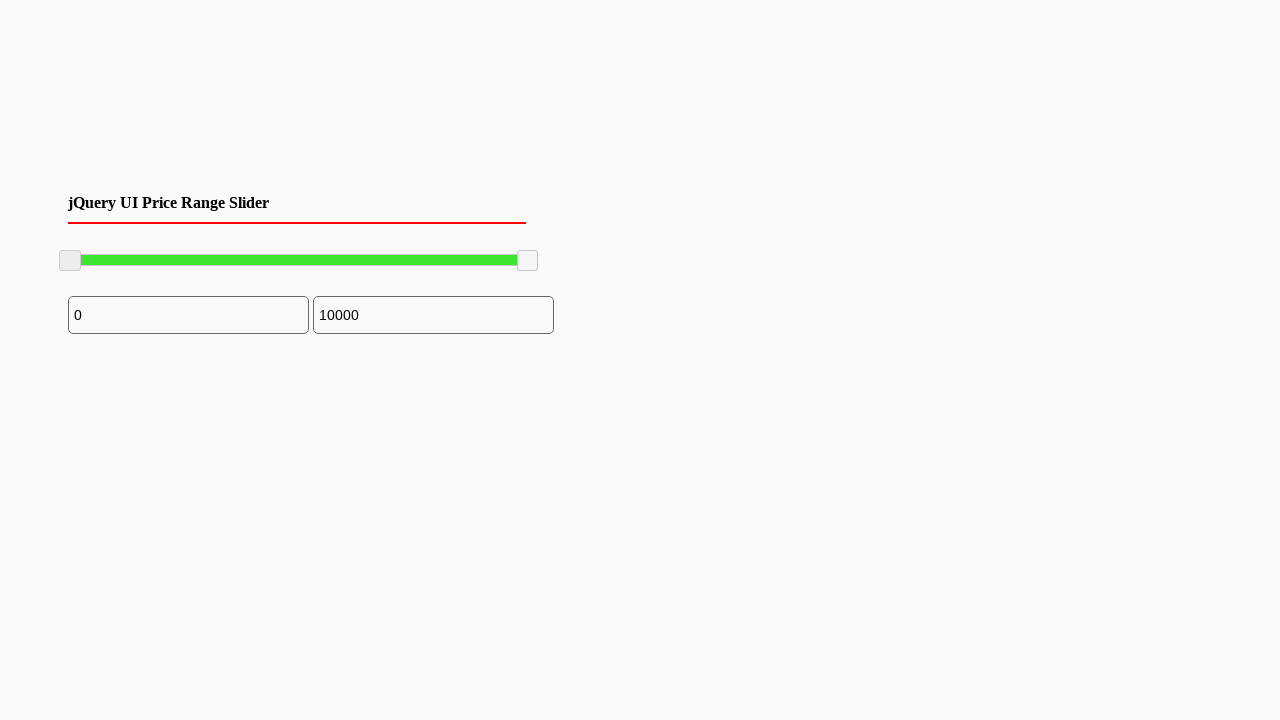

Pressed mouse button down on start slider handle at (70, 261)
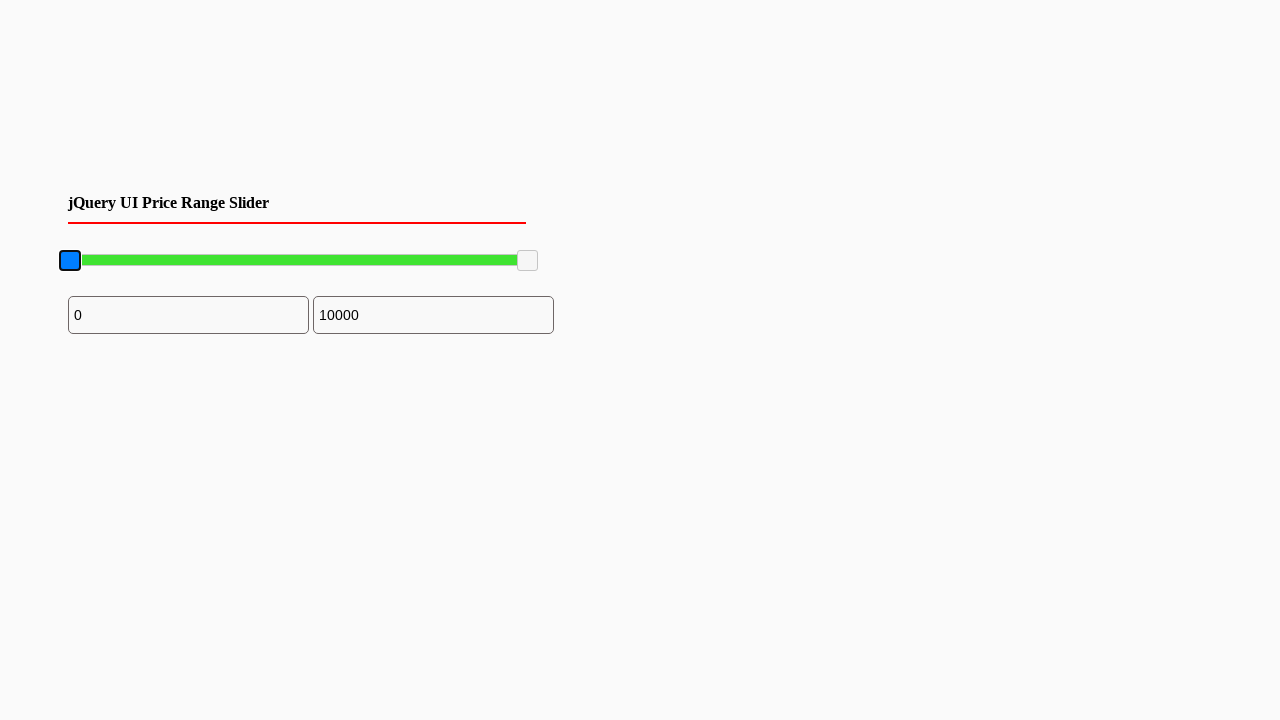

Dragged start slider handle 300 pixels to the right at (370, 261)
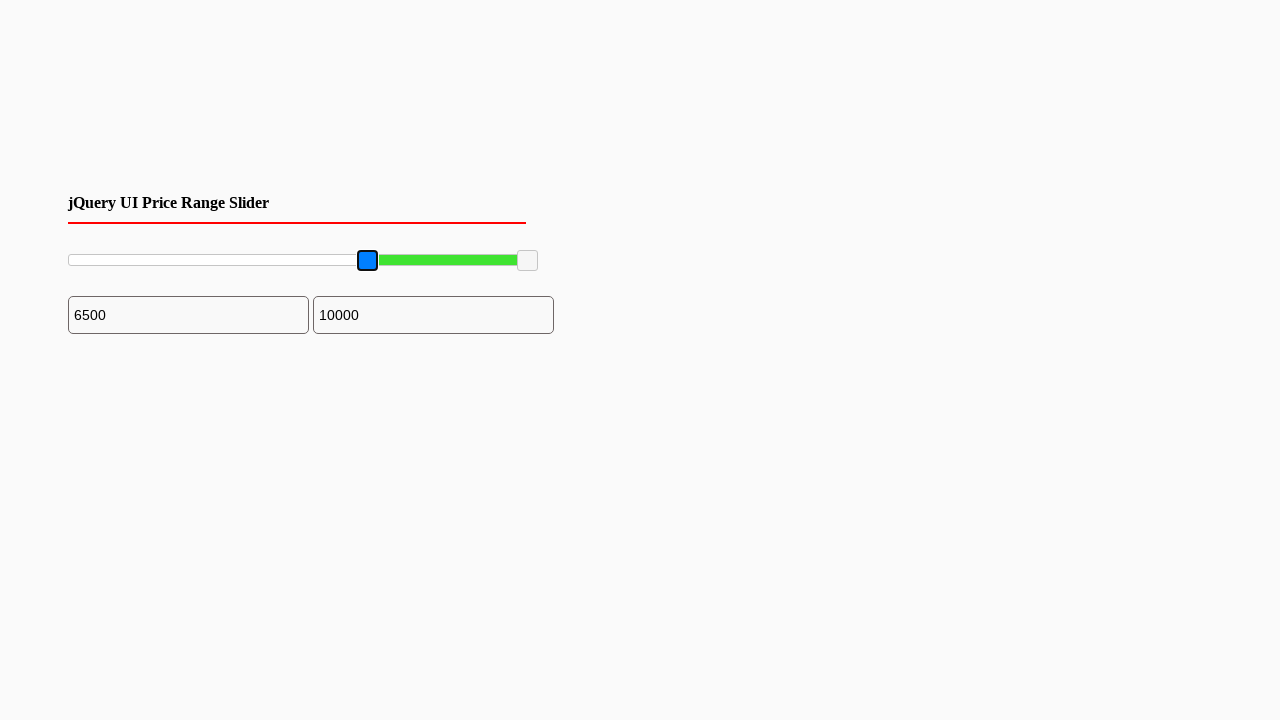

Released mouse button after dragging start slider handle at (370, 261)
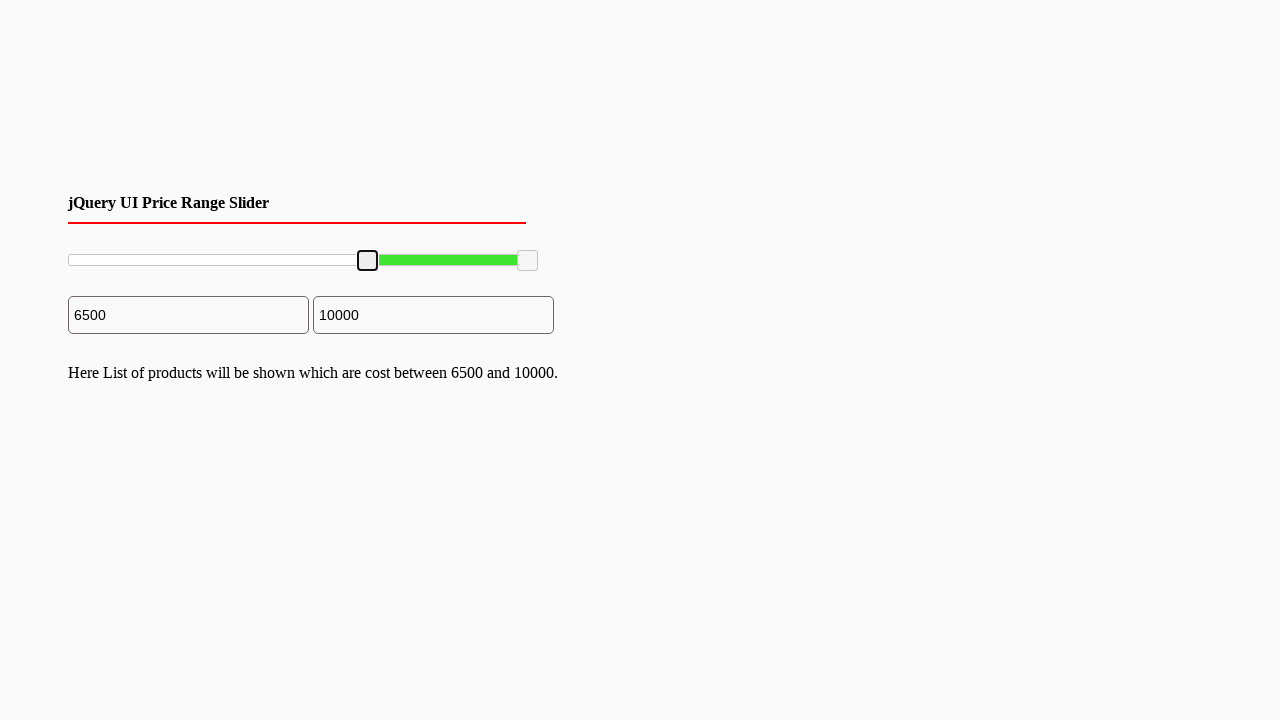

Moved mouse to stop slider handle position at (528, 261)
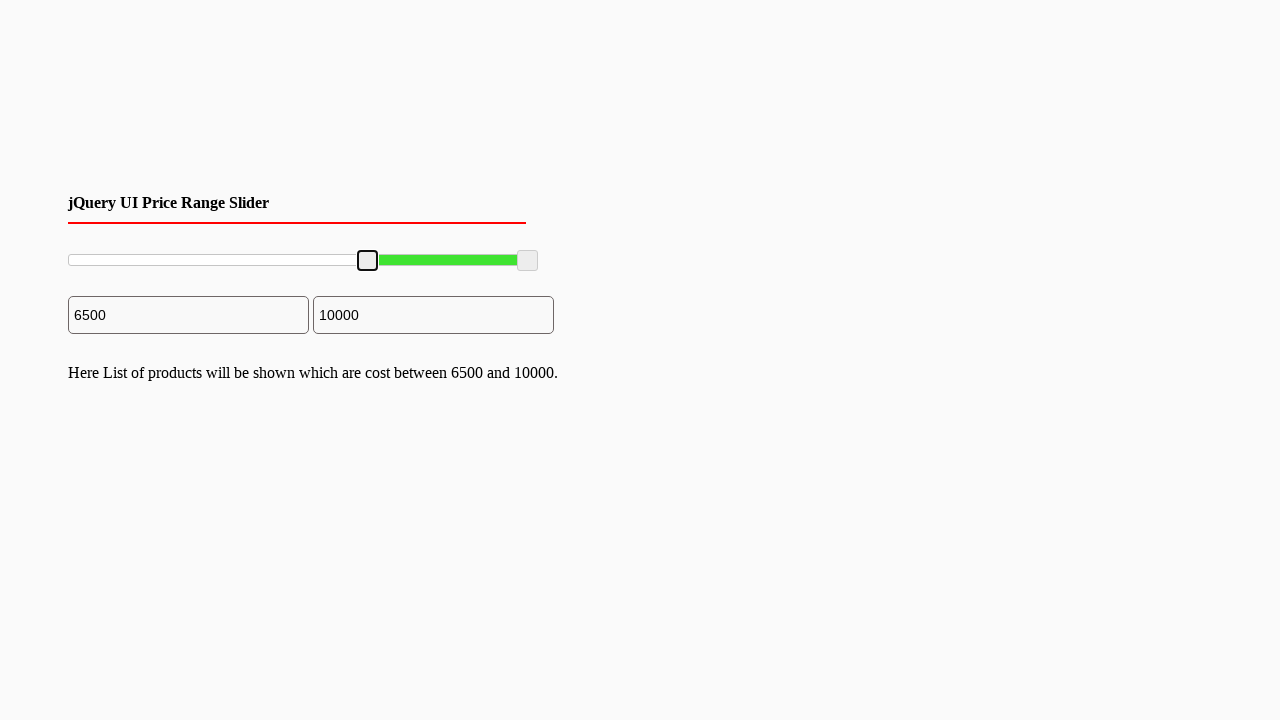

Pressed mouse button down on stop slider handle at (528, 261)
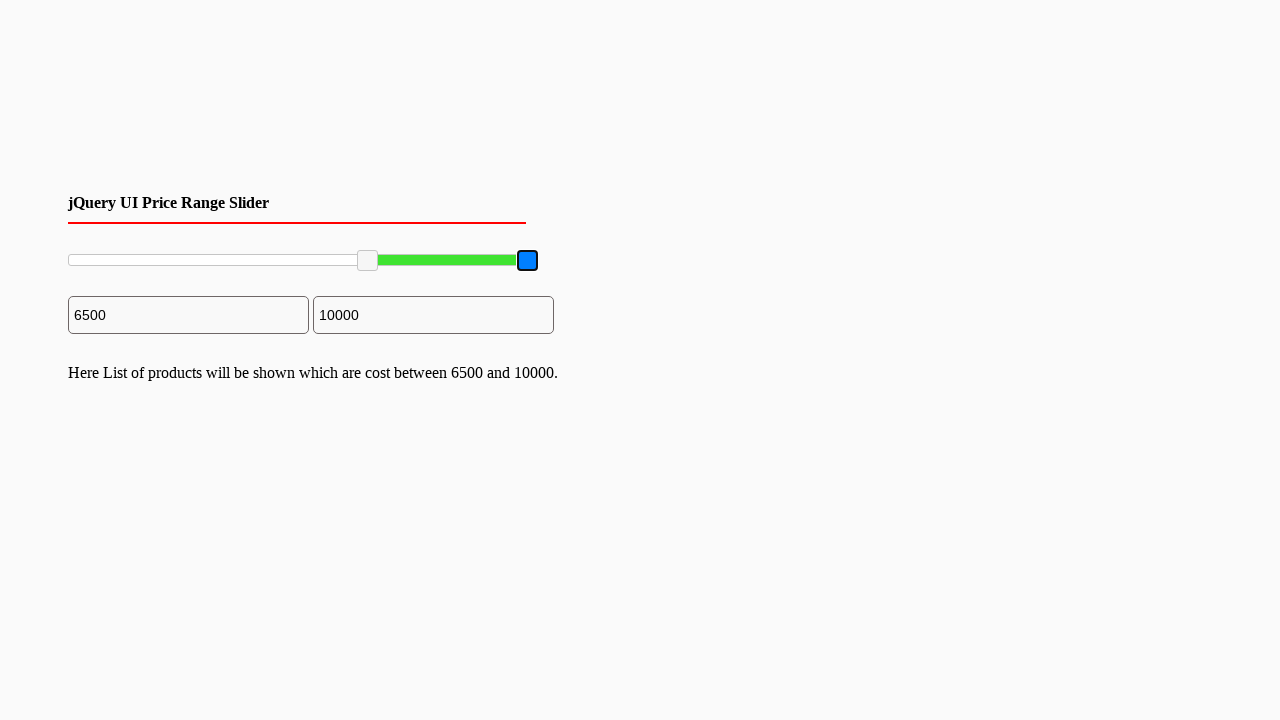

Dragged stop slider handle 100 pixels to the left at (428, 261)
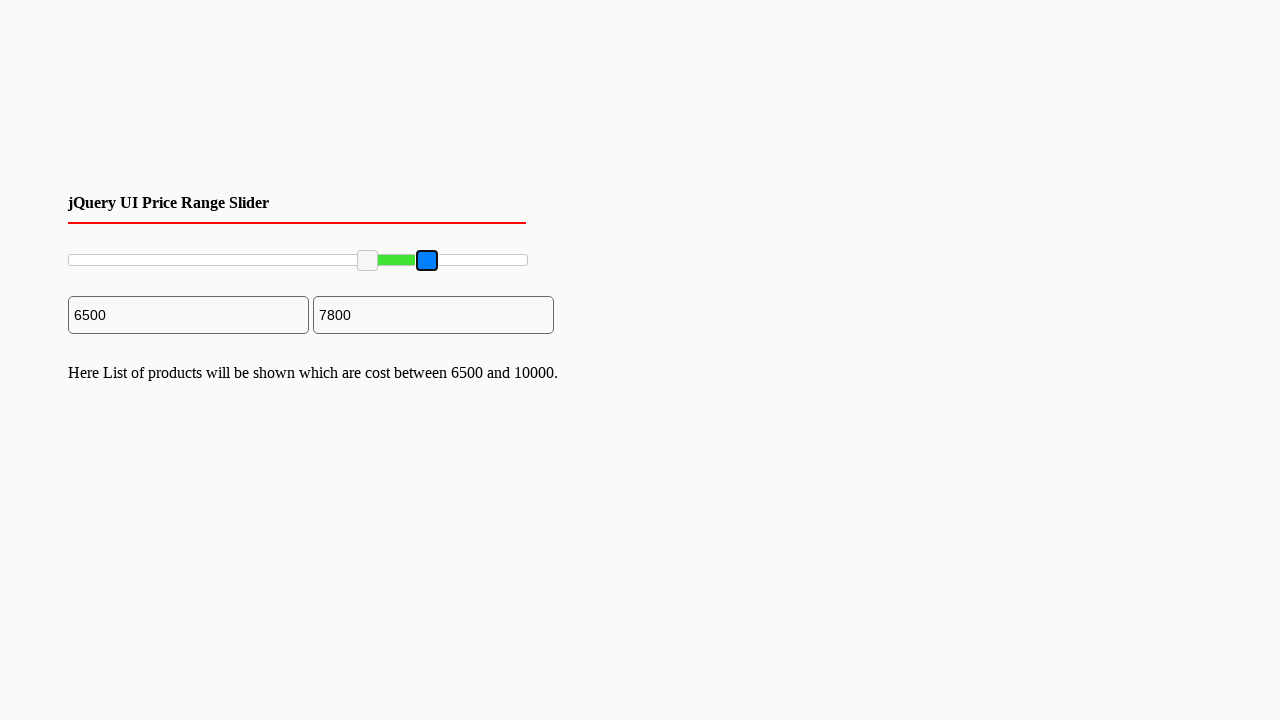

Released mouse button after dragging stop slider handle at (428, 261)
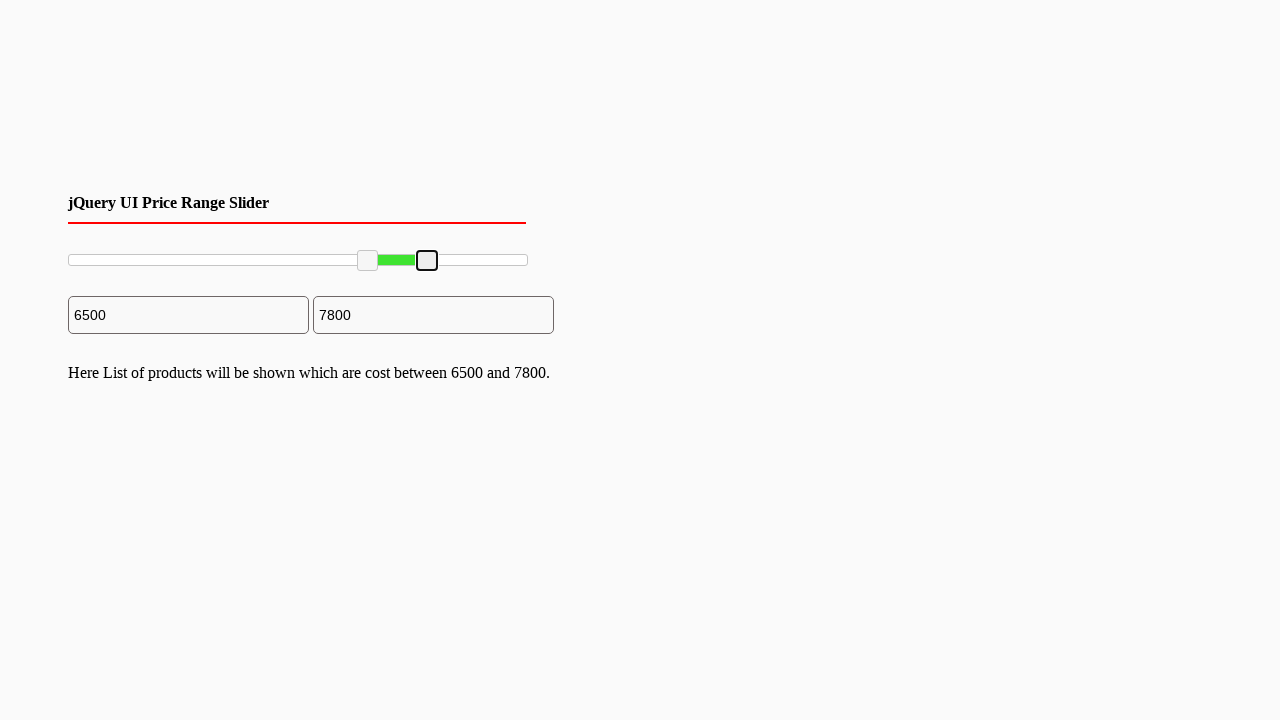

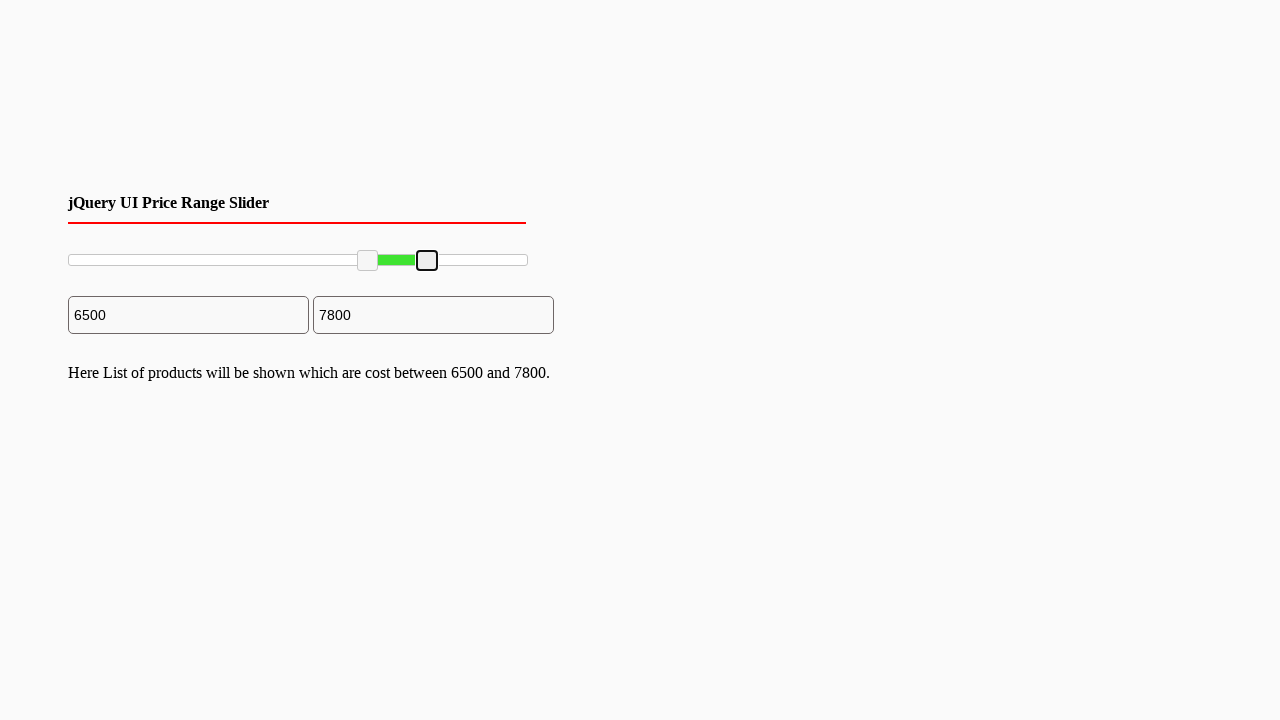